Tests the addition operation on a calculator by entering two numbers and verifying the result

Starting URL: https://testpages.eviltester.com/styled/calculator

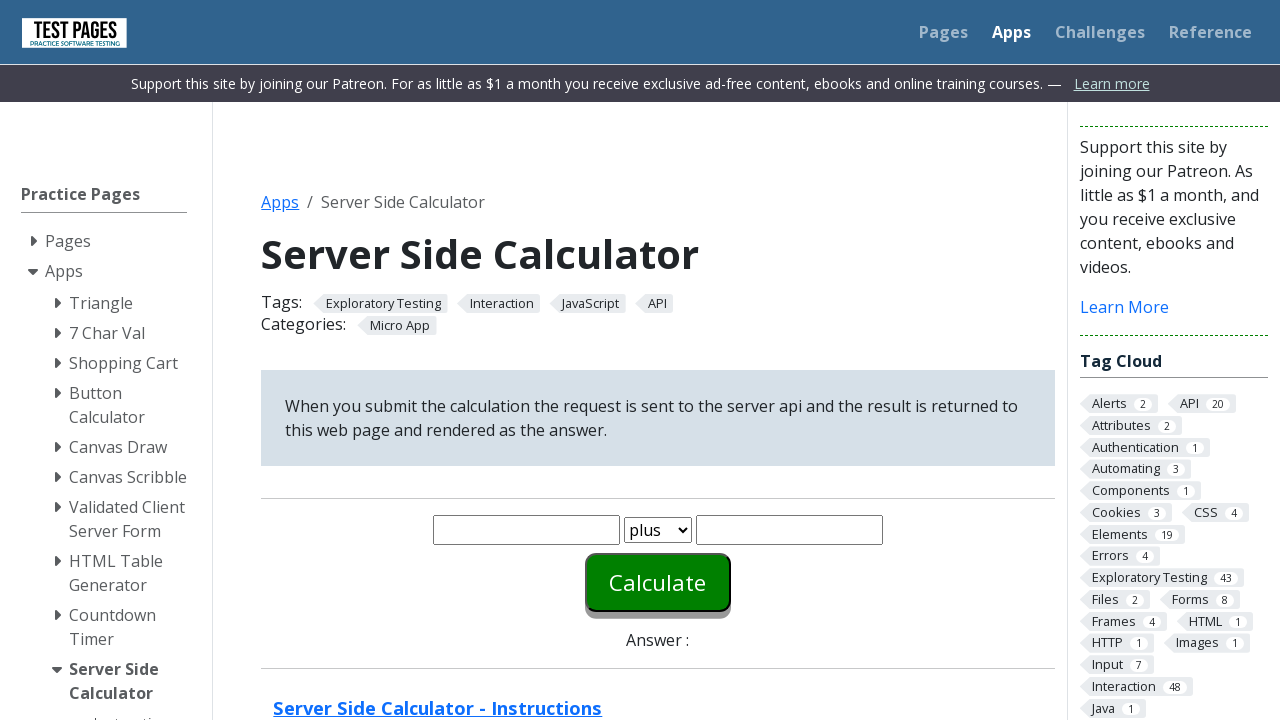

Entered first number (30) into the calculator on #number1
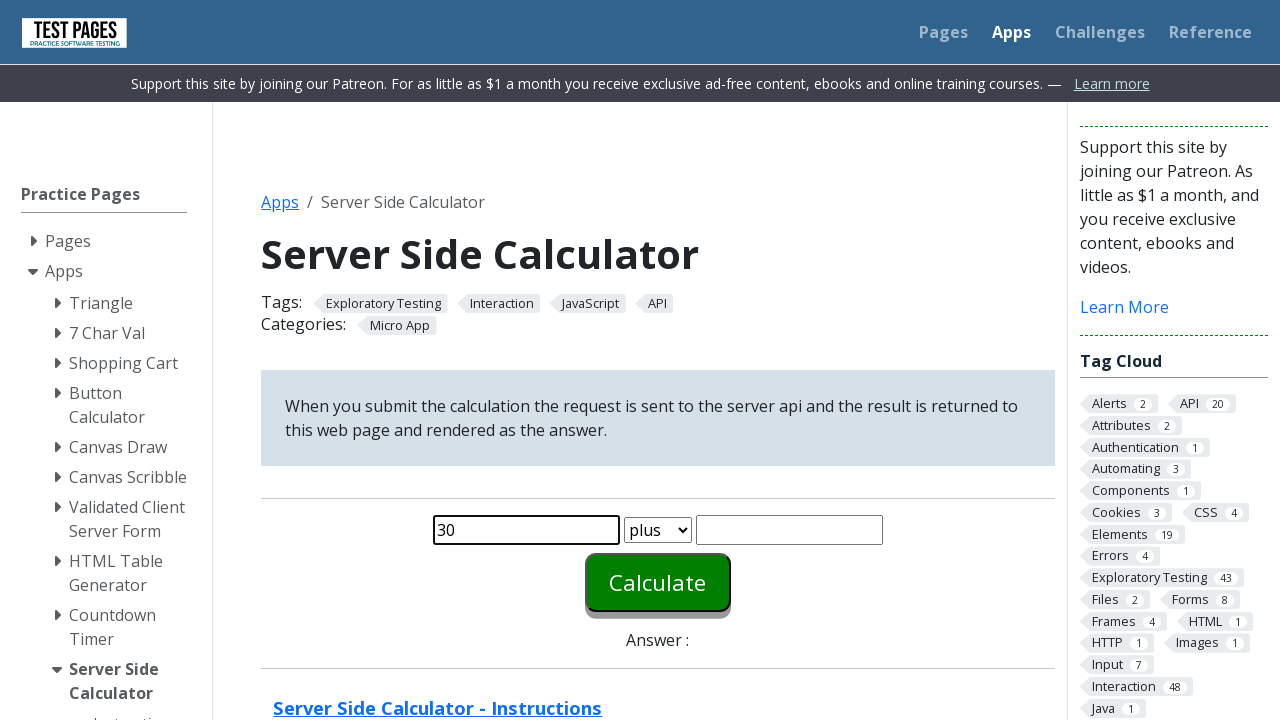

Entered second number (20) into the calculator on #number2
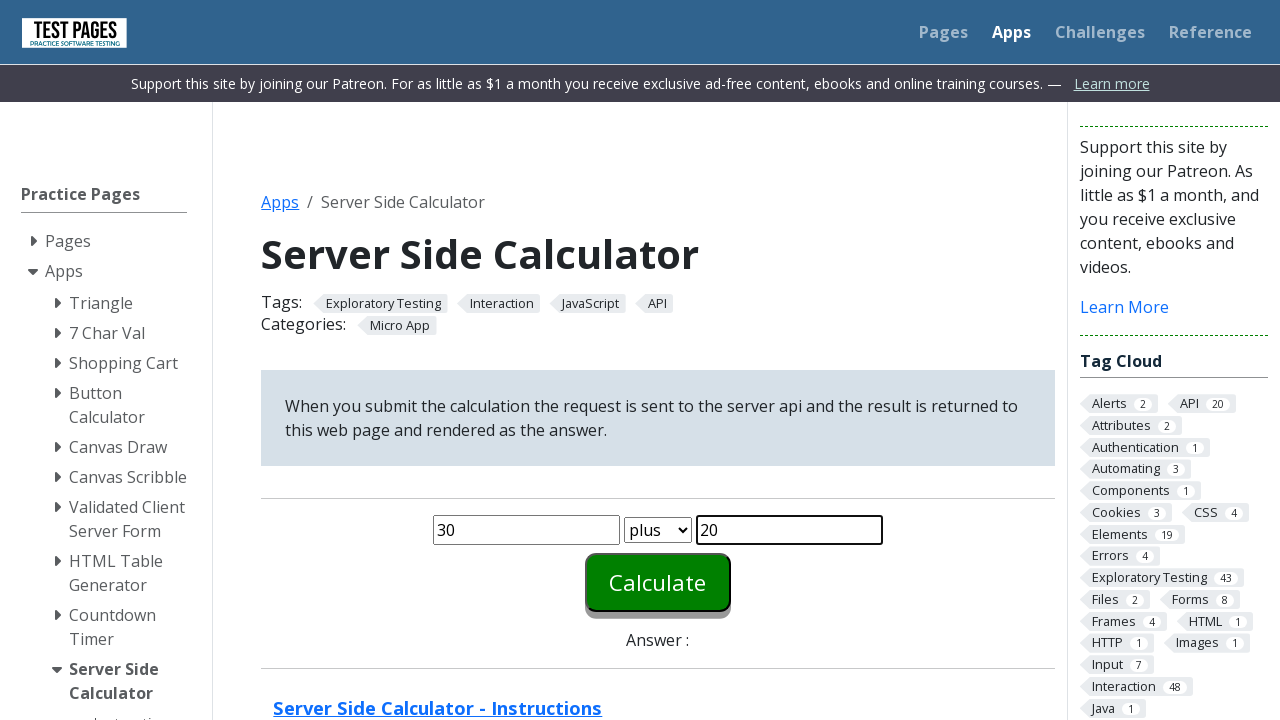

Clicked the calculate button to perform addition at (658, 582) on #calculate
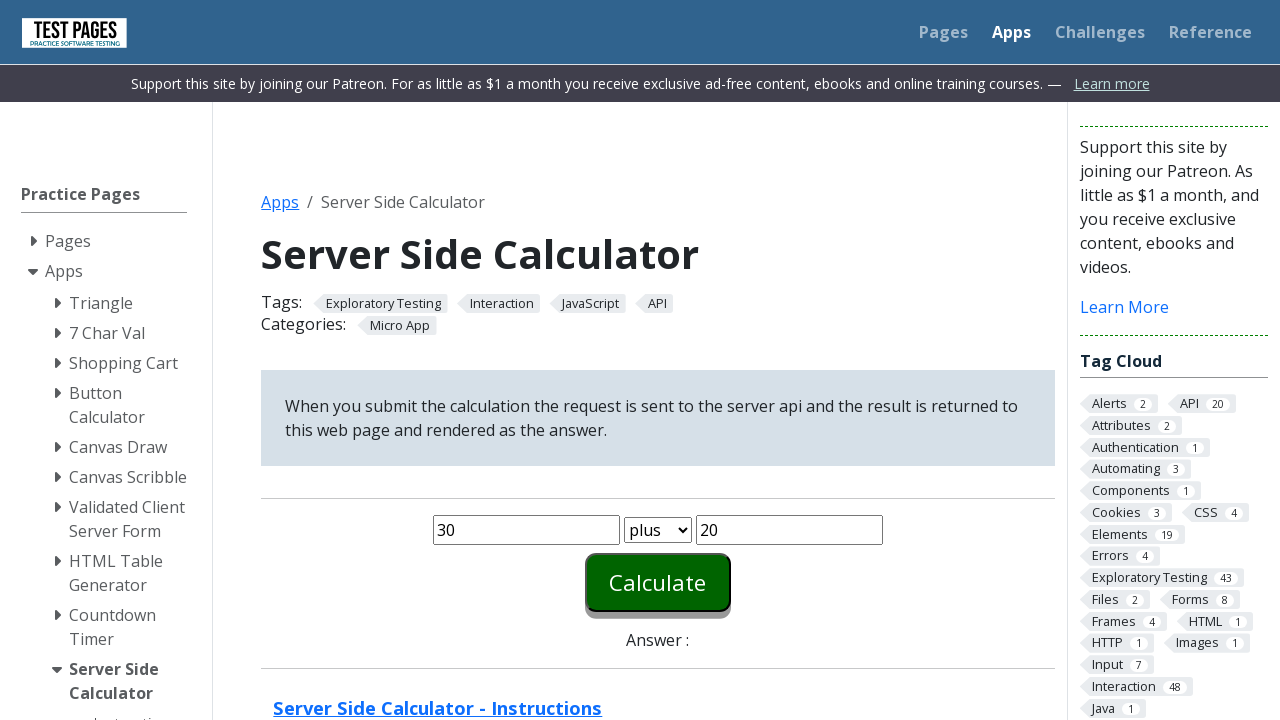

Retrieved result from calculator: 50
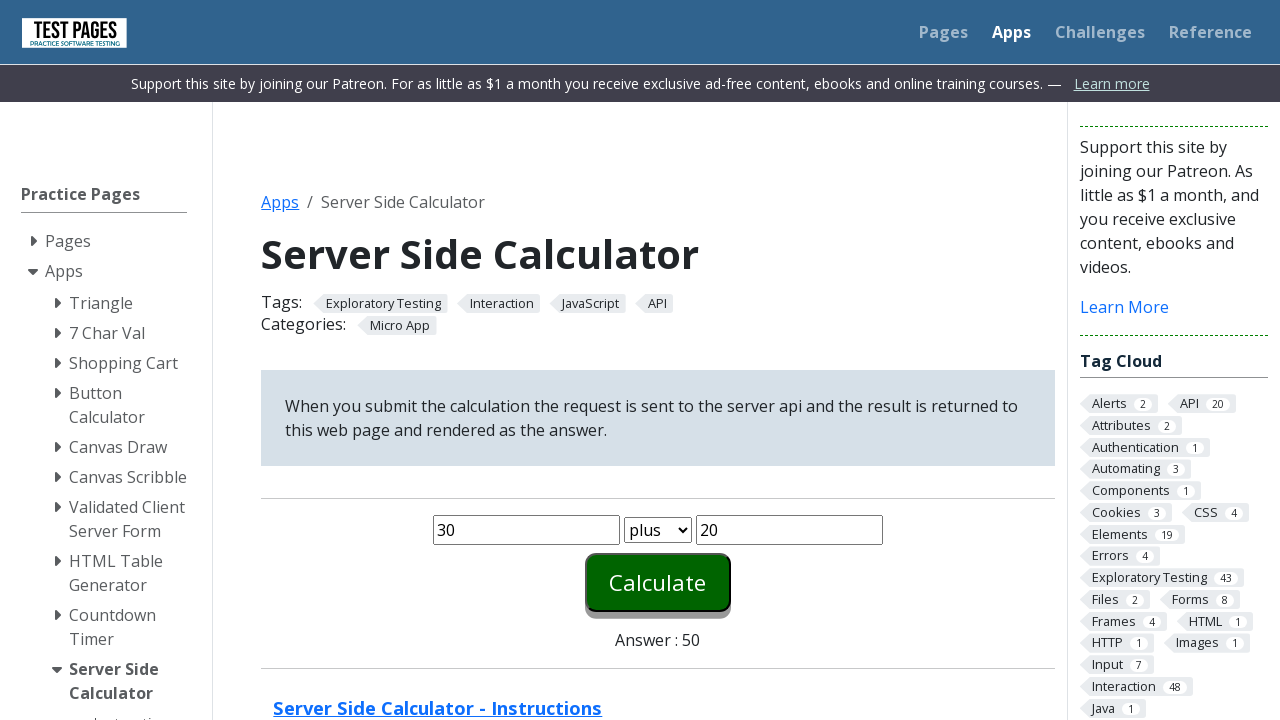

Verified that the addition result (50) is correct
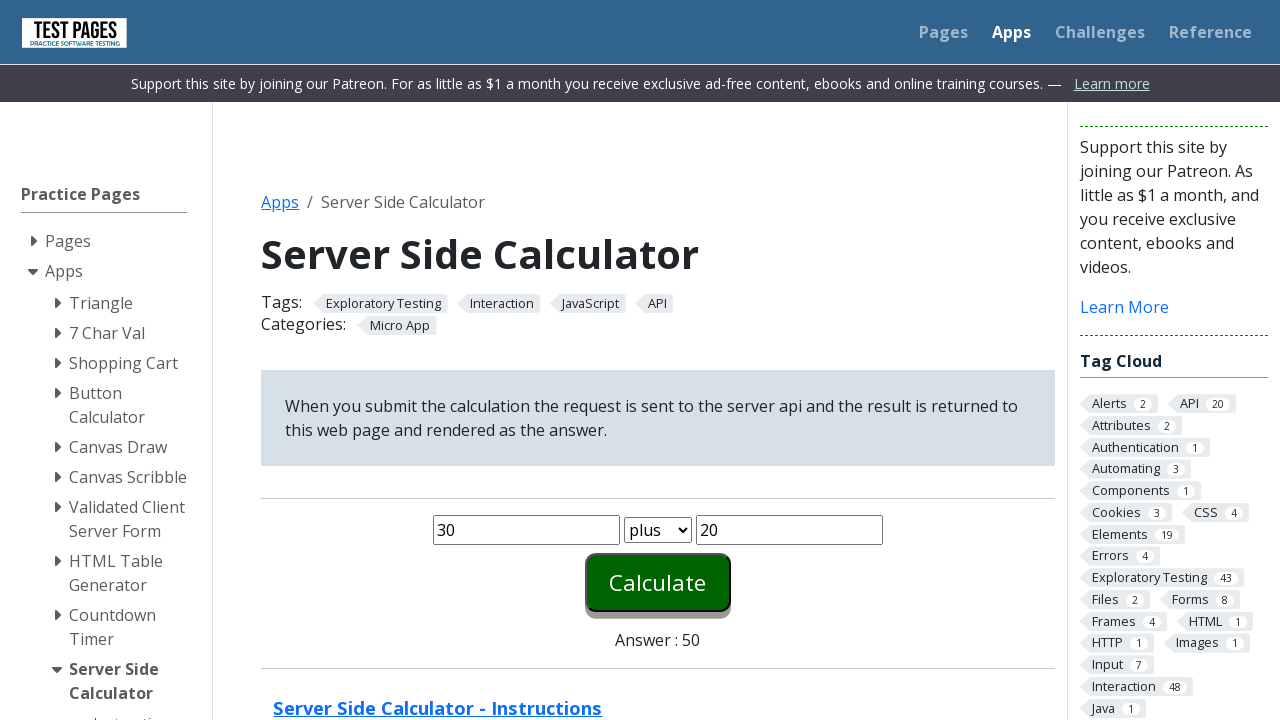

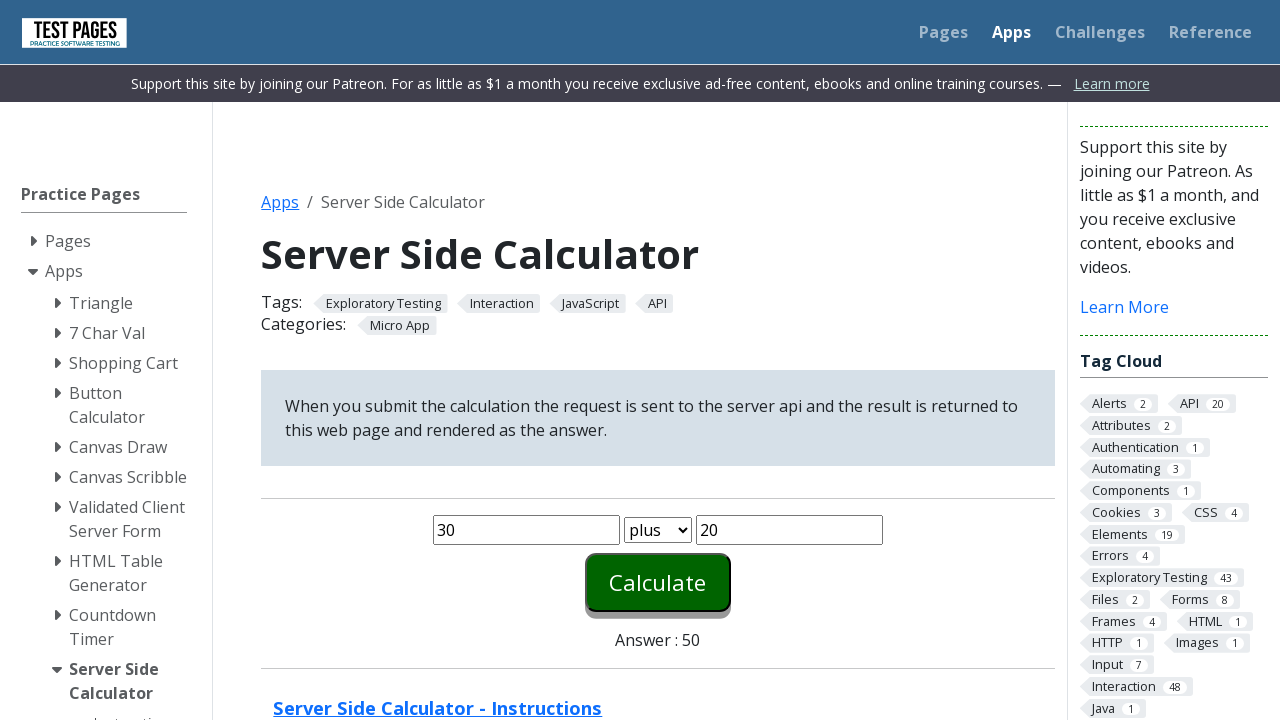